Tests checkbox functionality by verifying initial selection state, clicking a checkbox to select it, verifying the new selection state, and counting the total number of checkboxes on the page.

Starting URL: https://rahulshettyacademy.com/AutomationPractice/

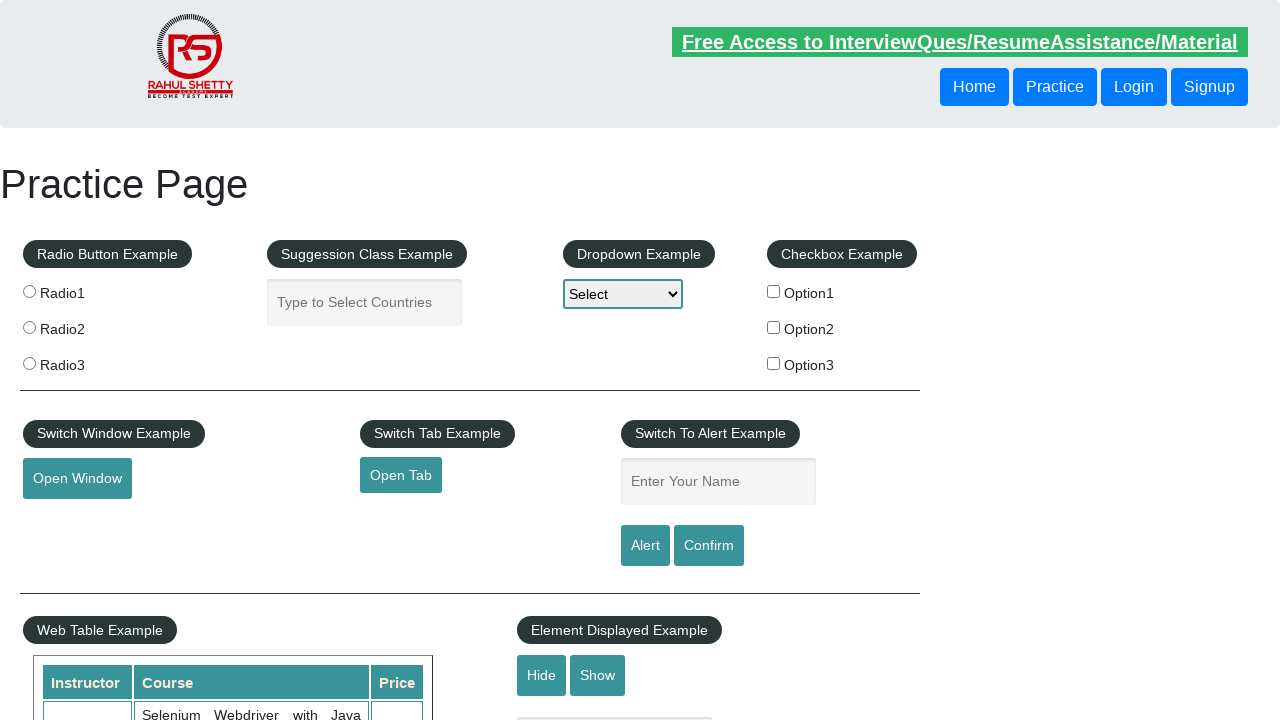

Located checkbox with id 'checkBoxOption1'
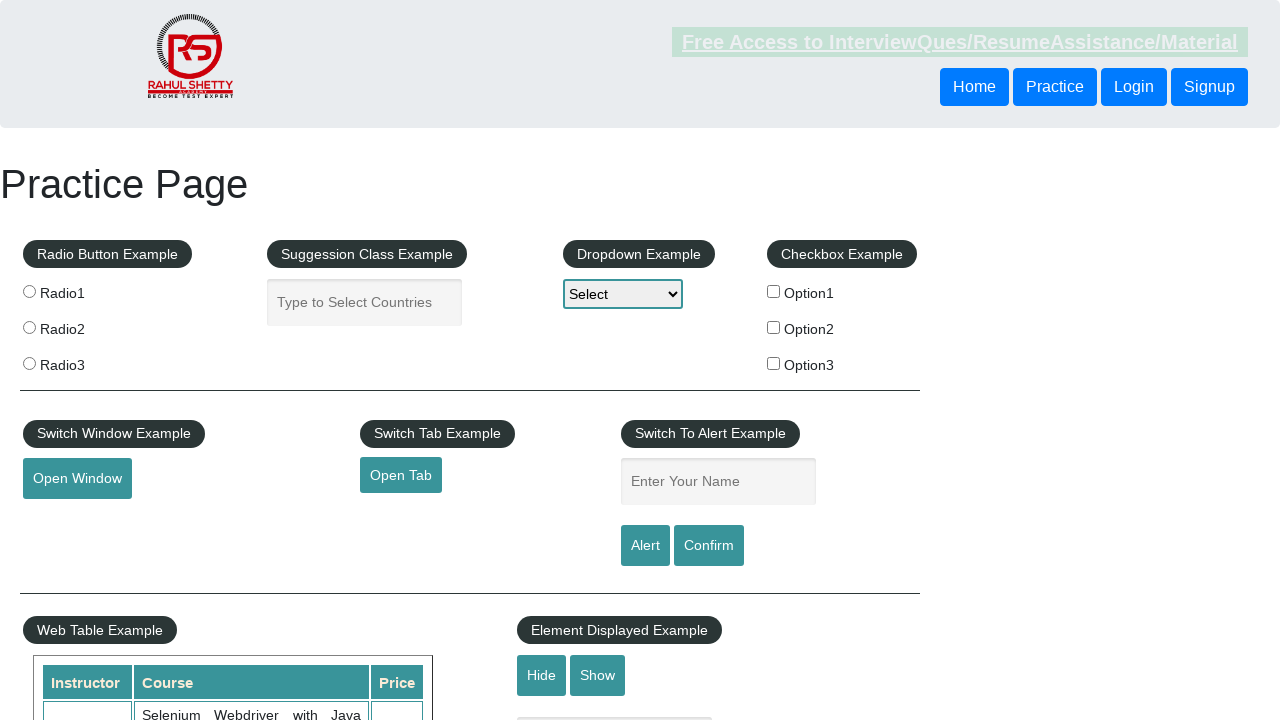

Verified checkbox is initially unchecked
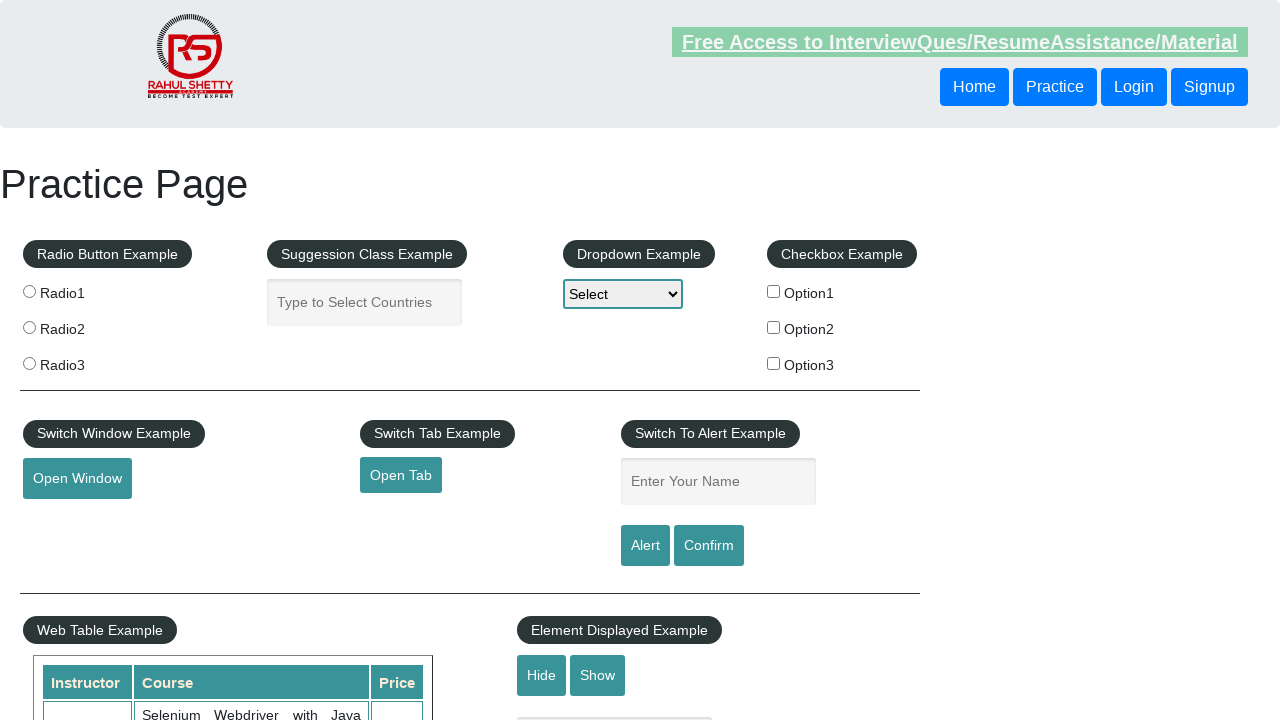

Clicked checkbox to select it at (774, 291) on #checkBoxOption1
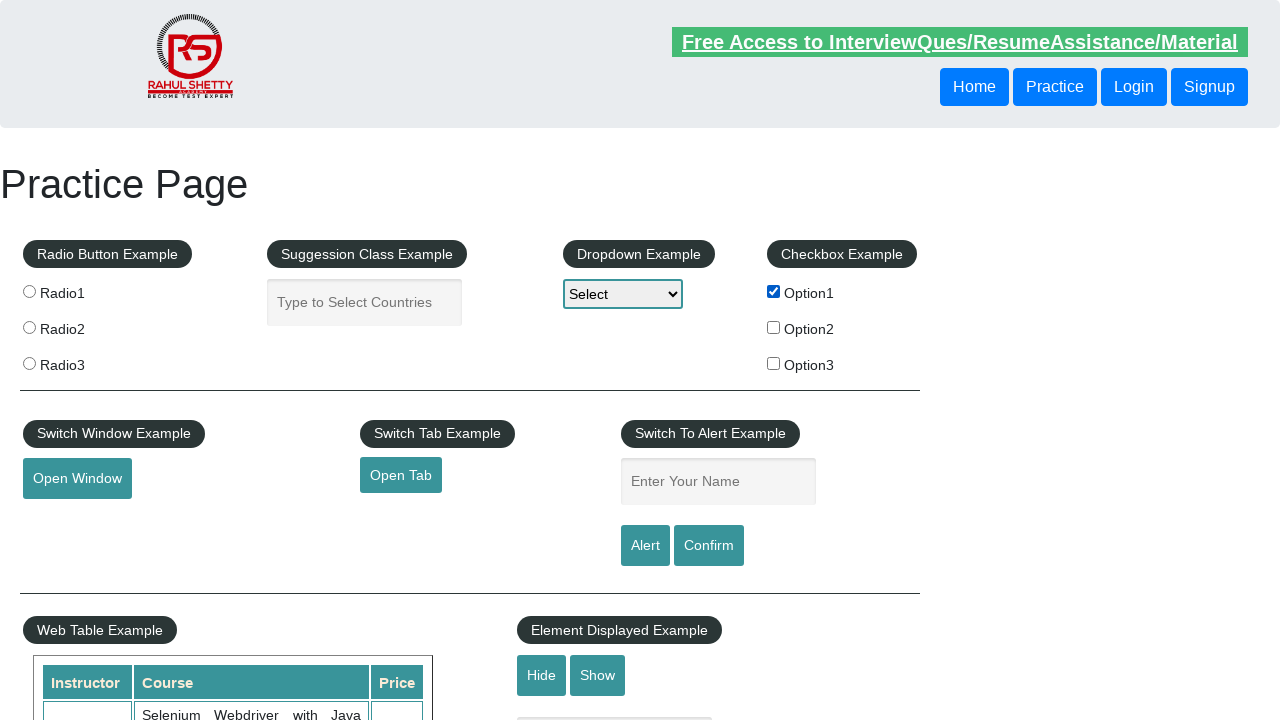

Verified checkbox is now checked
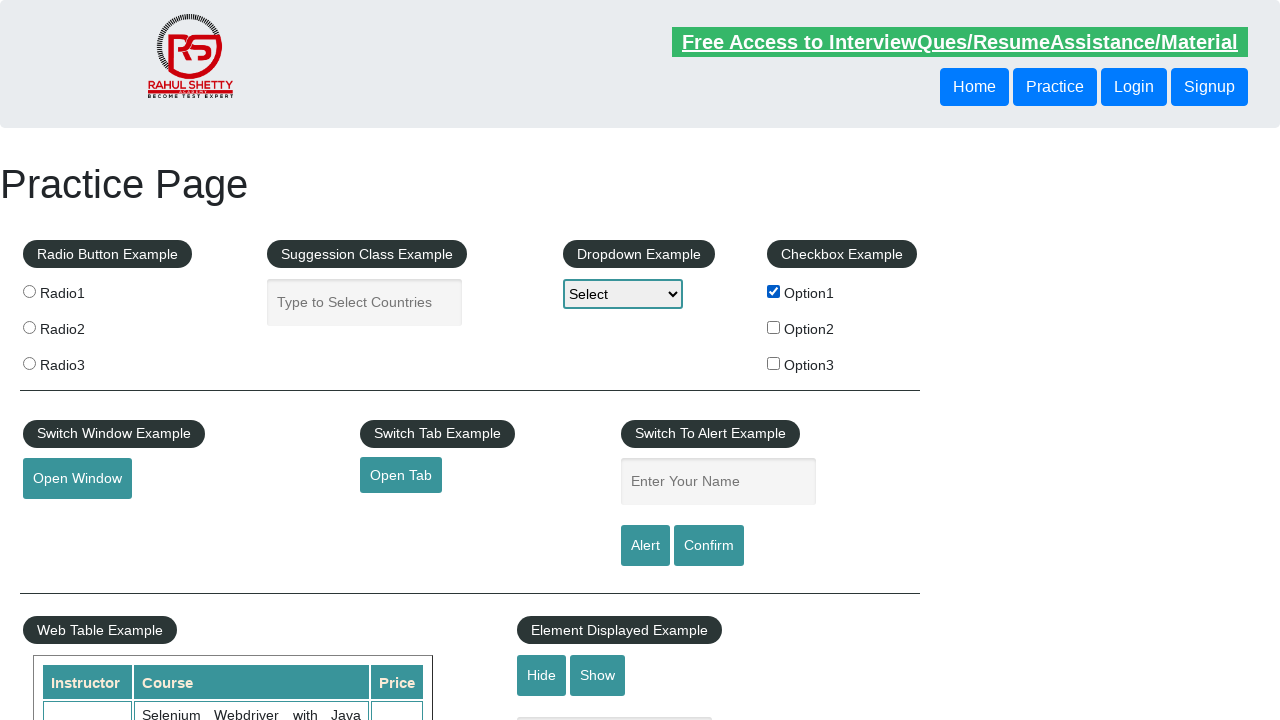

Counted total checkboxes on page: 3
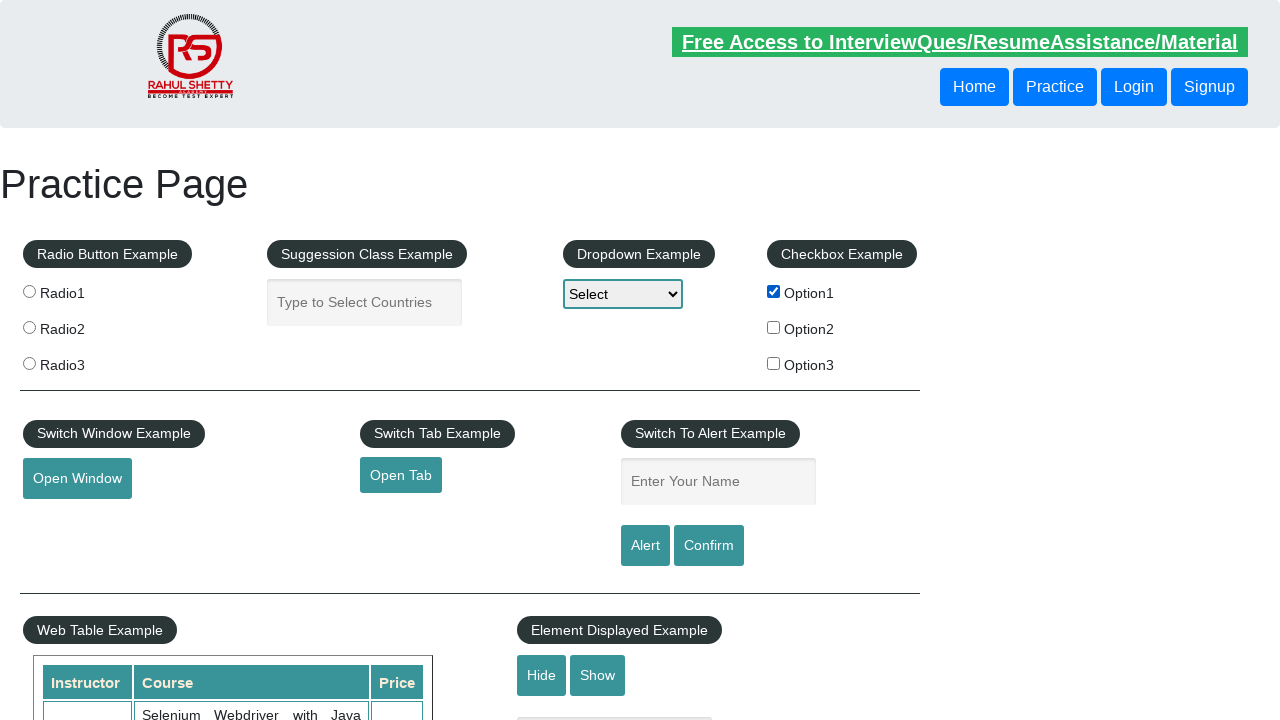

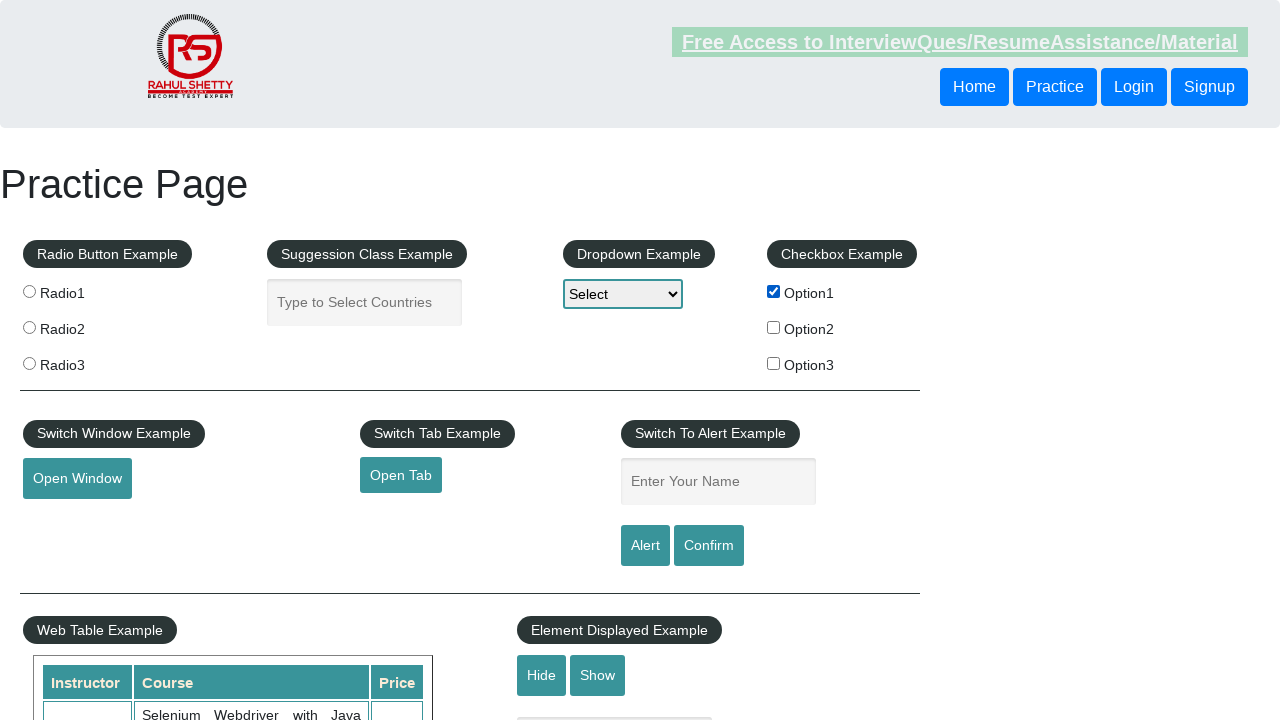